Tests login form error handling by submitting incorrect credentials and verifying the error message displayed

Starting URL: https://login1.nextbasecrm.com/

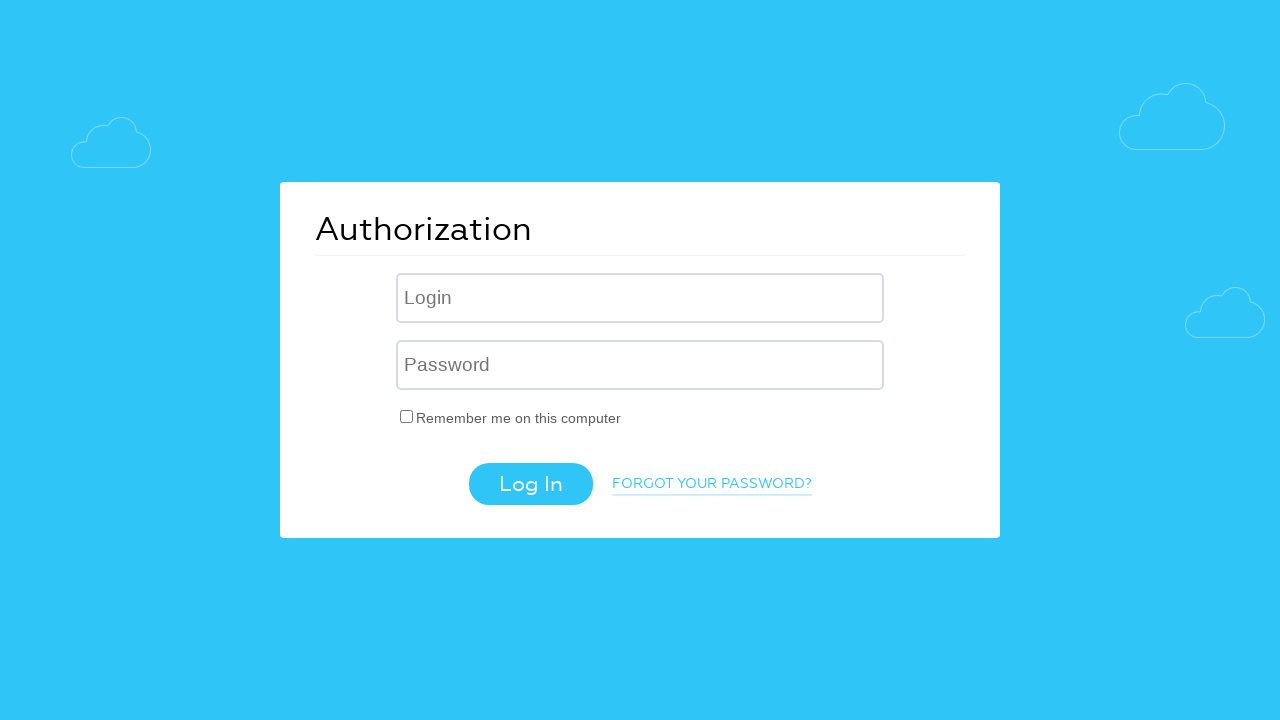

Filled username field with 'incorrect' on input[name='USER_LOGIN']
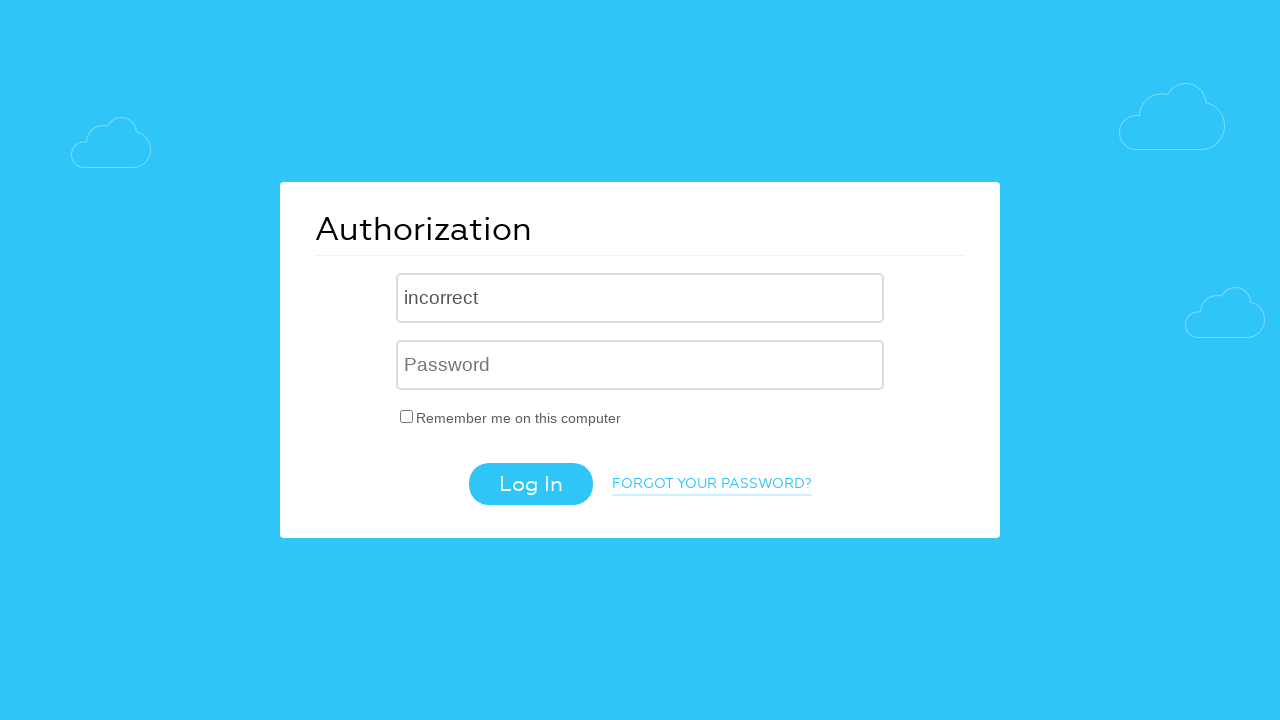

Filled password field with 'incorrect' on input[name='USER_PASSWORD']
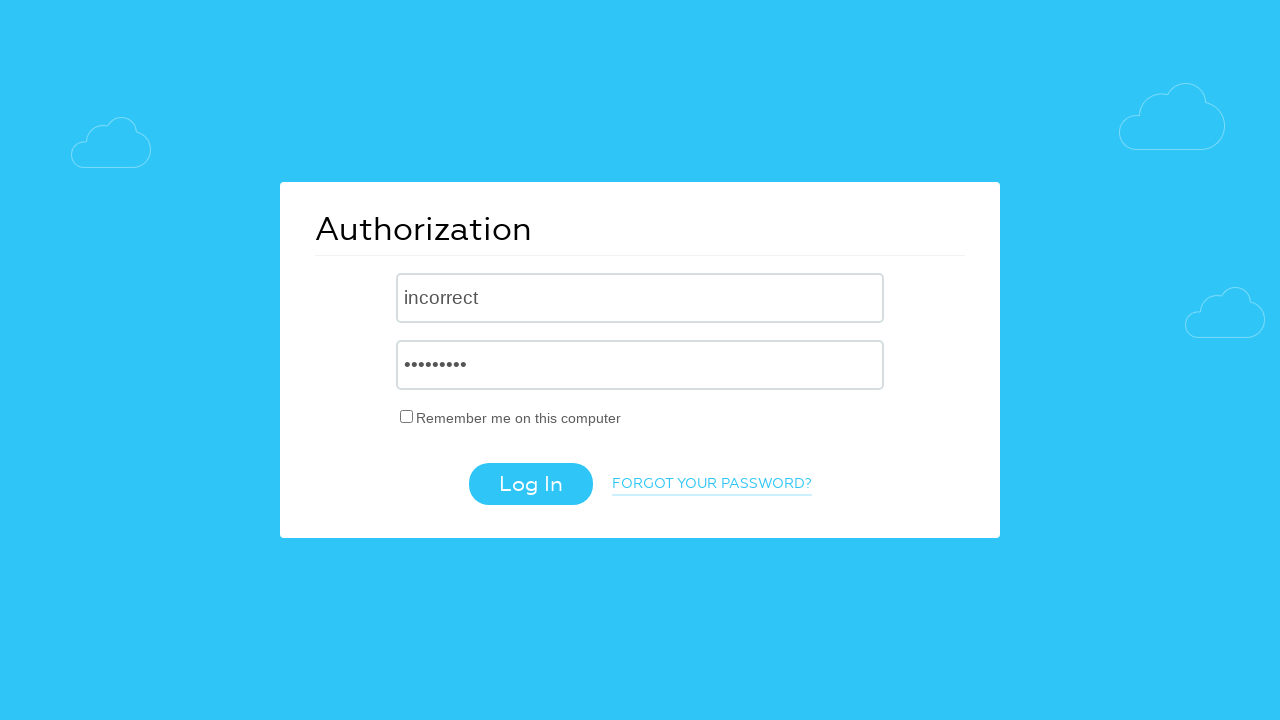

Clicked login button to submit form at (530, 484) on .login-btn
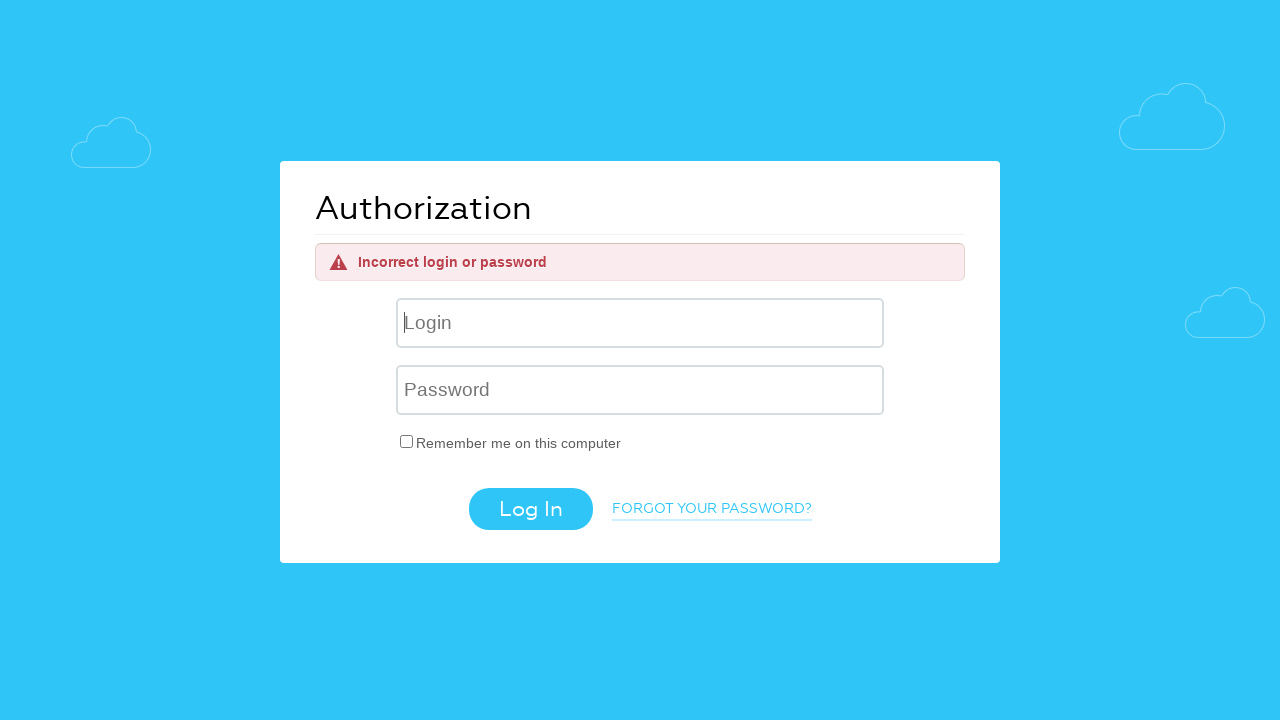

Error message element appeared on page
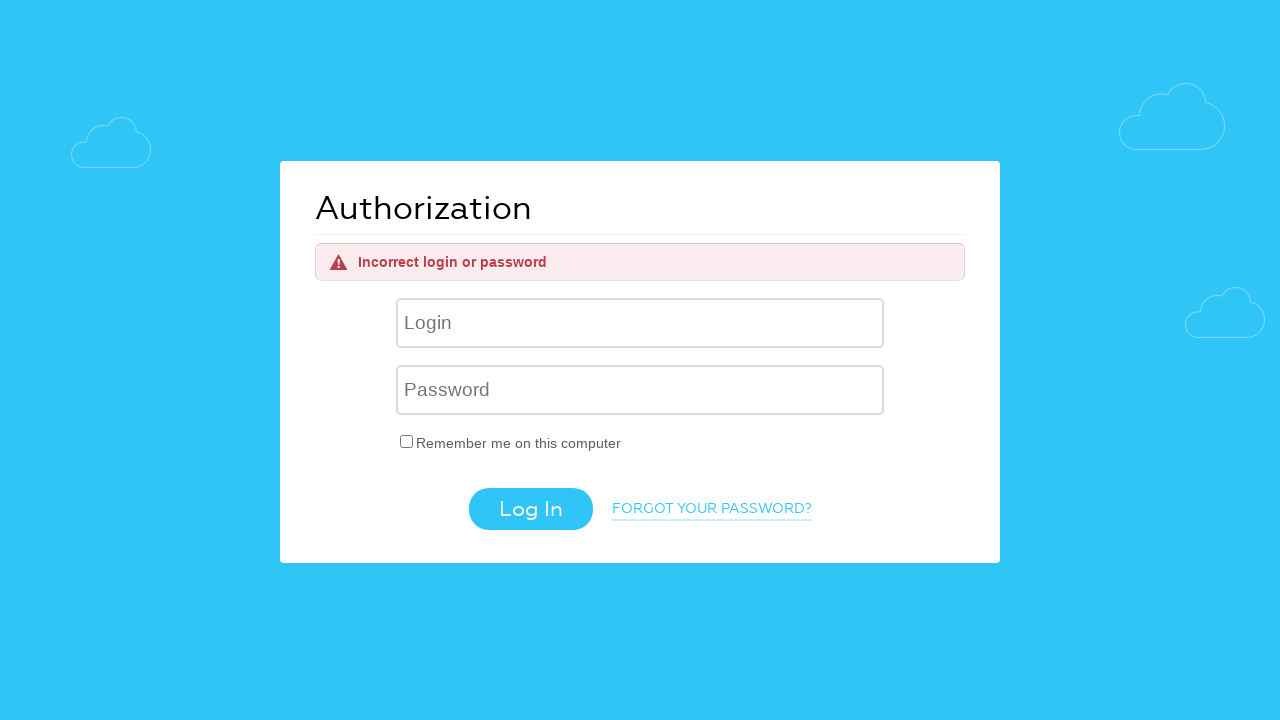

Retrieved error message text: 'Incorrect login or password'
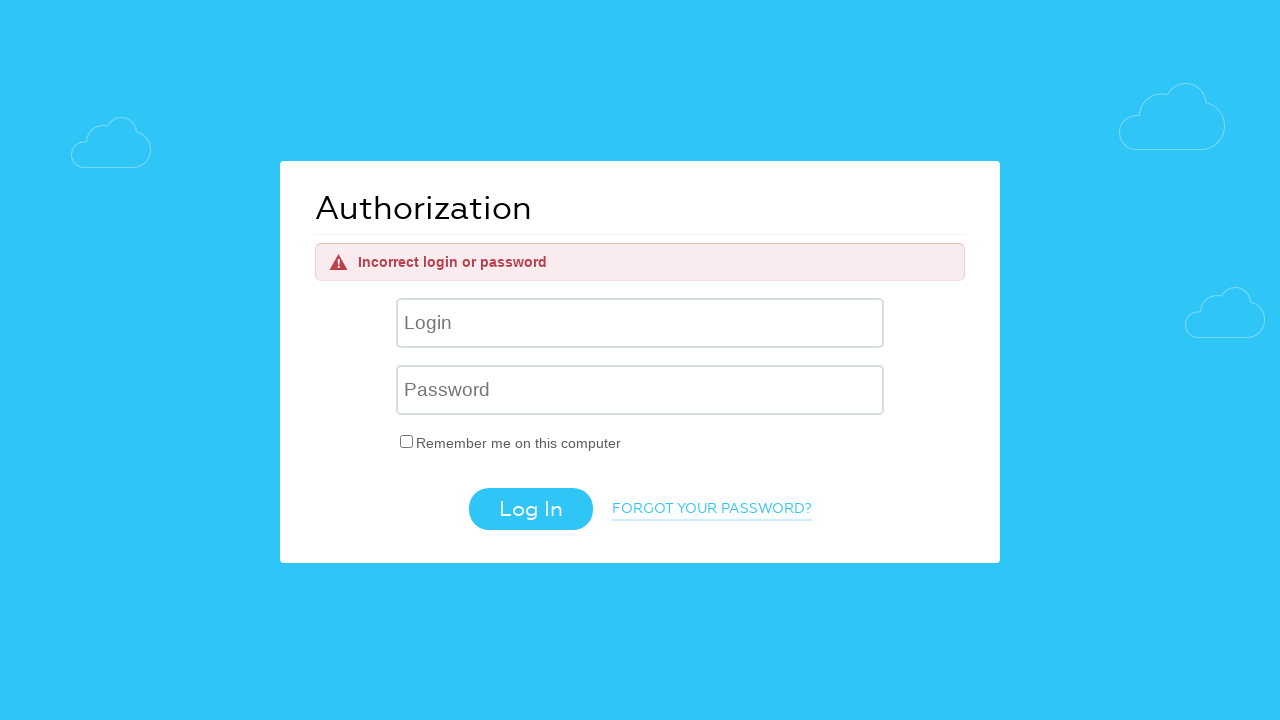

Assertion passed: error message matches expected text 'Incorrect login or password'
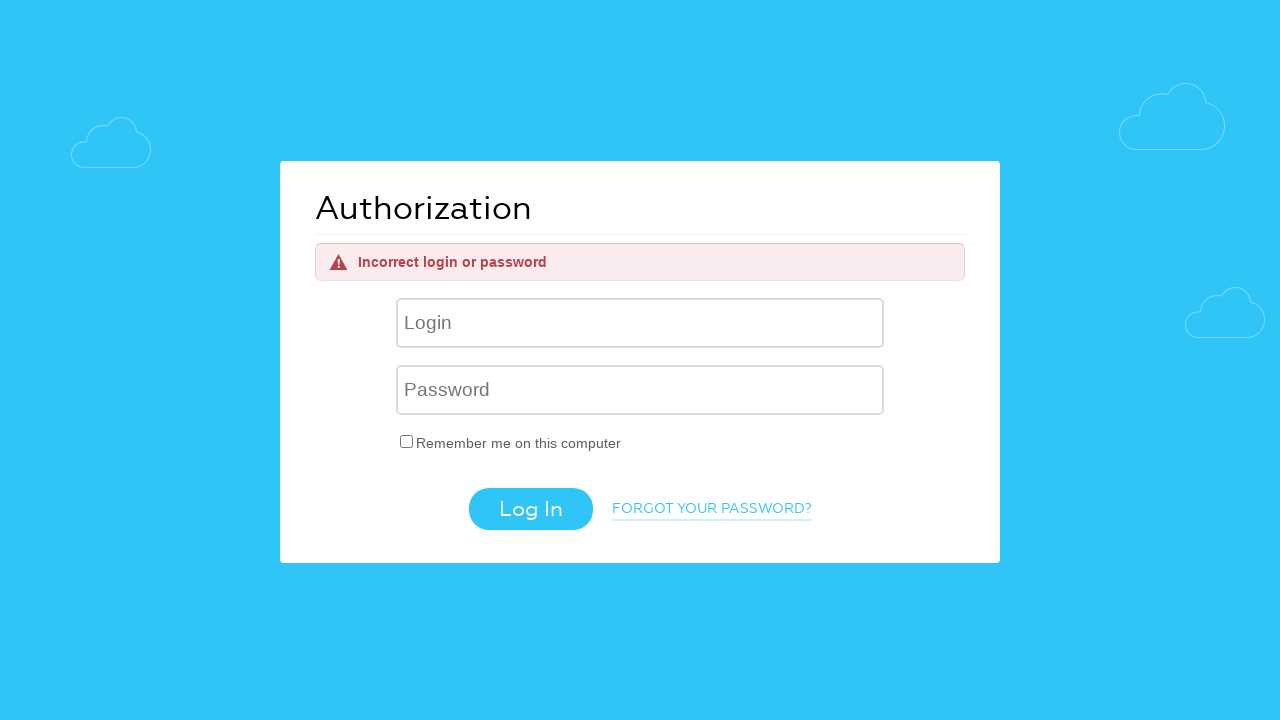

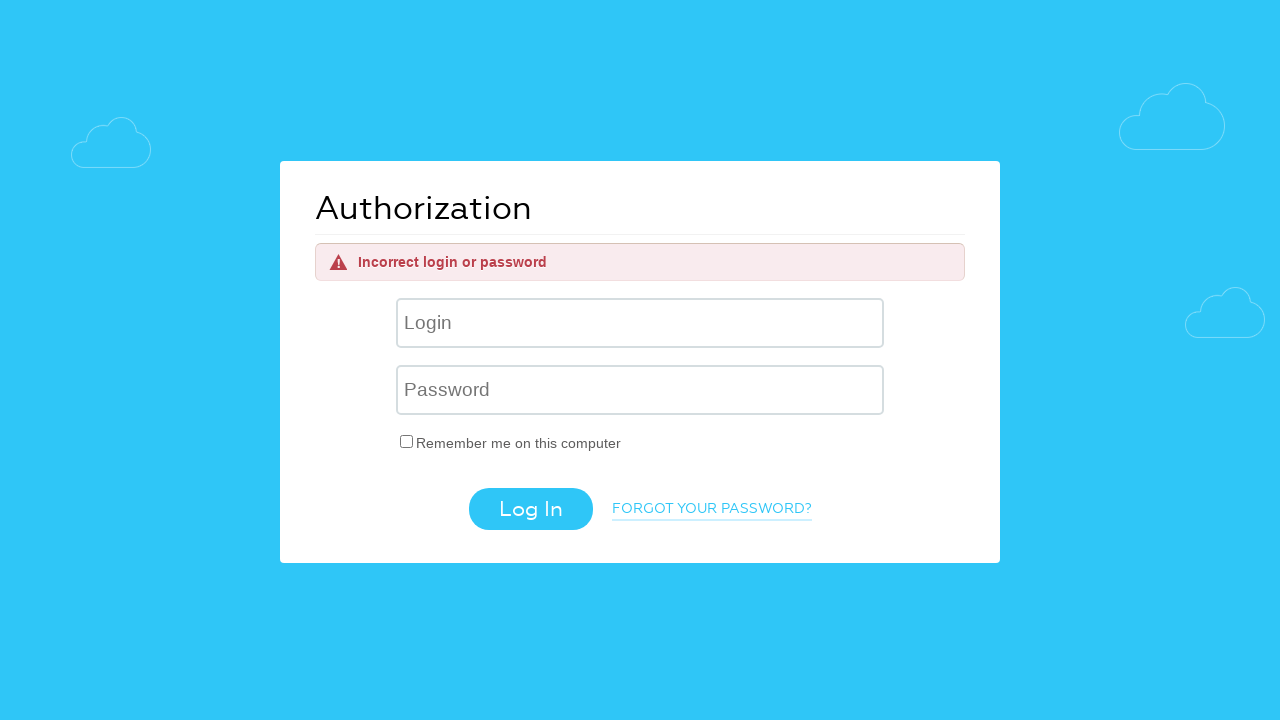